Tests iframe interaction by switching into an iframe to perform a search, then switching back to the parent frame to perform another search

Starting URL: https://www.globalsqa.com/demo-site/frames-and-windows/#iFrame

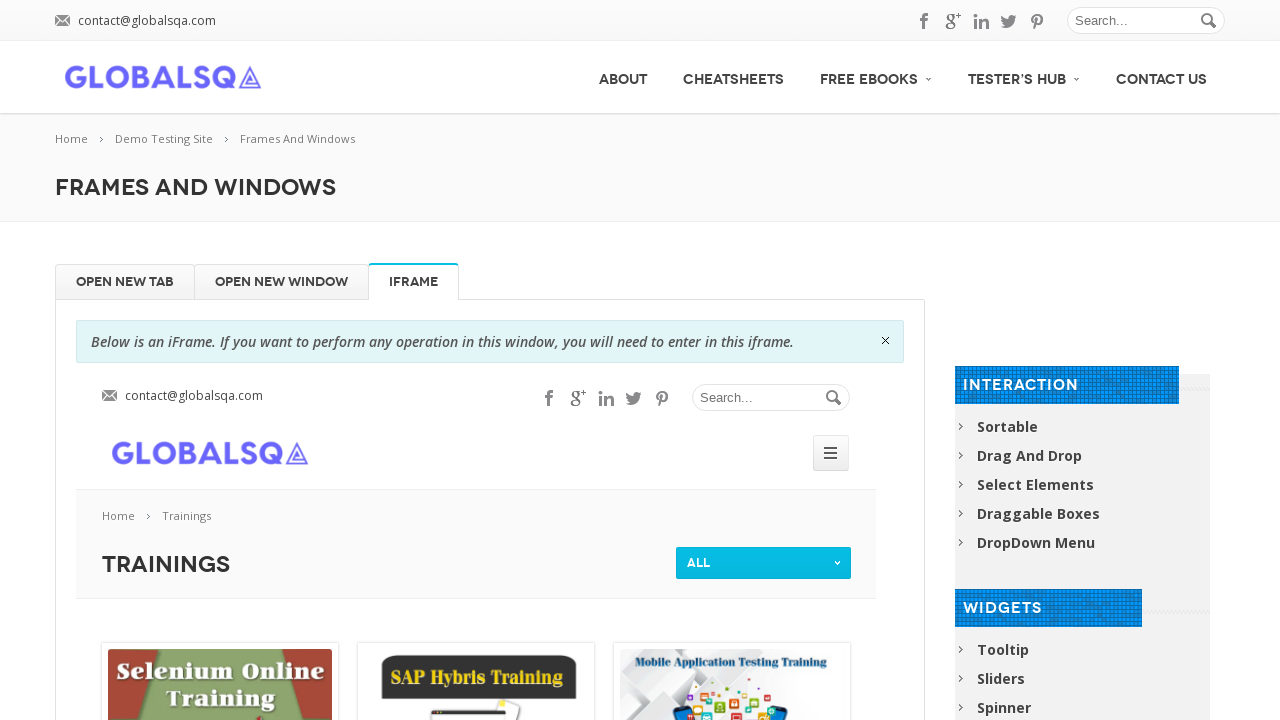

Switched to globalSqa iframe
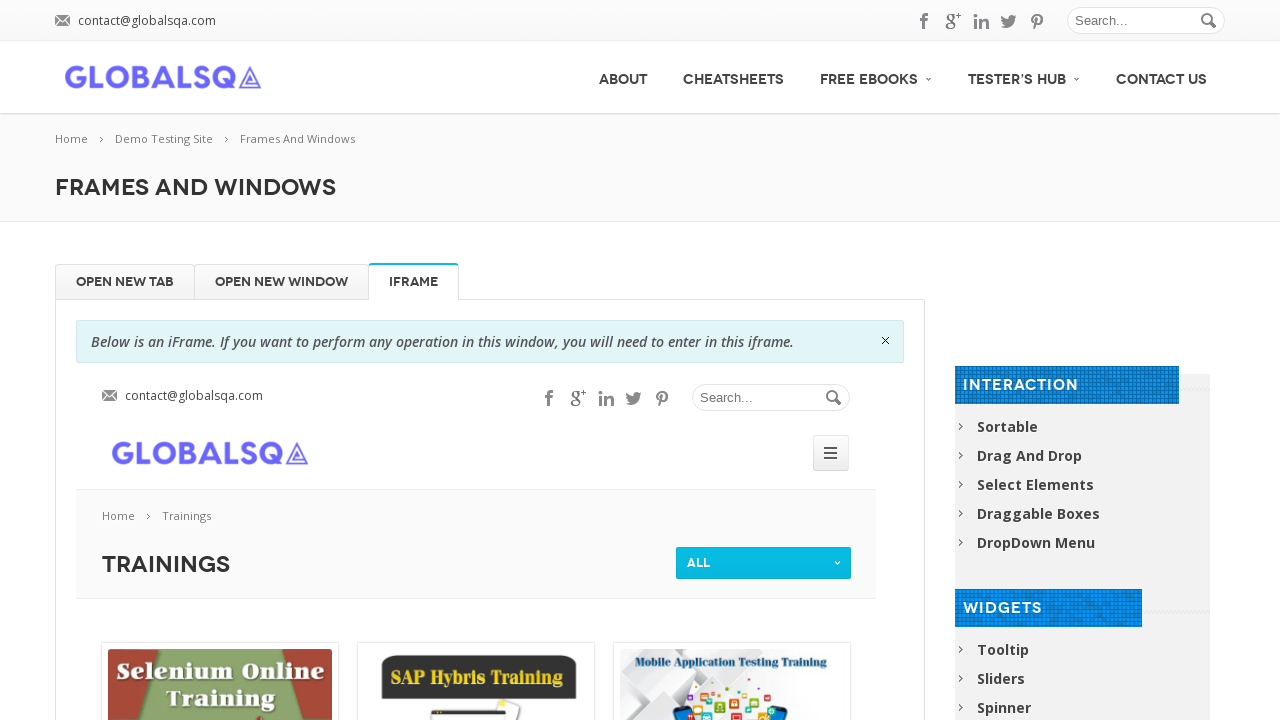

Filled search field in iframe with 'Alert Box' on input#s
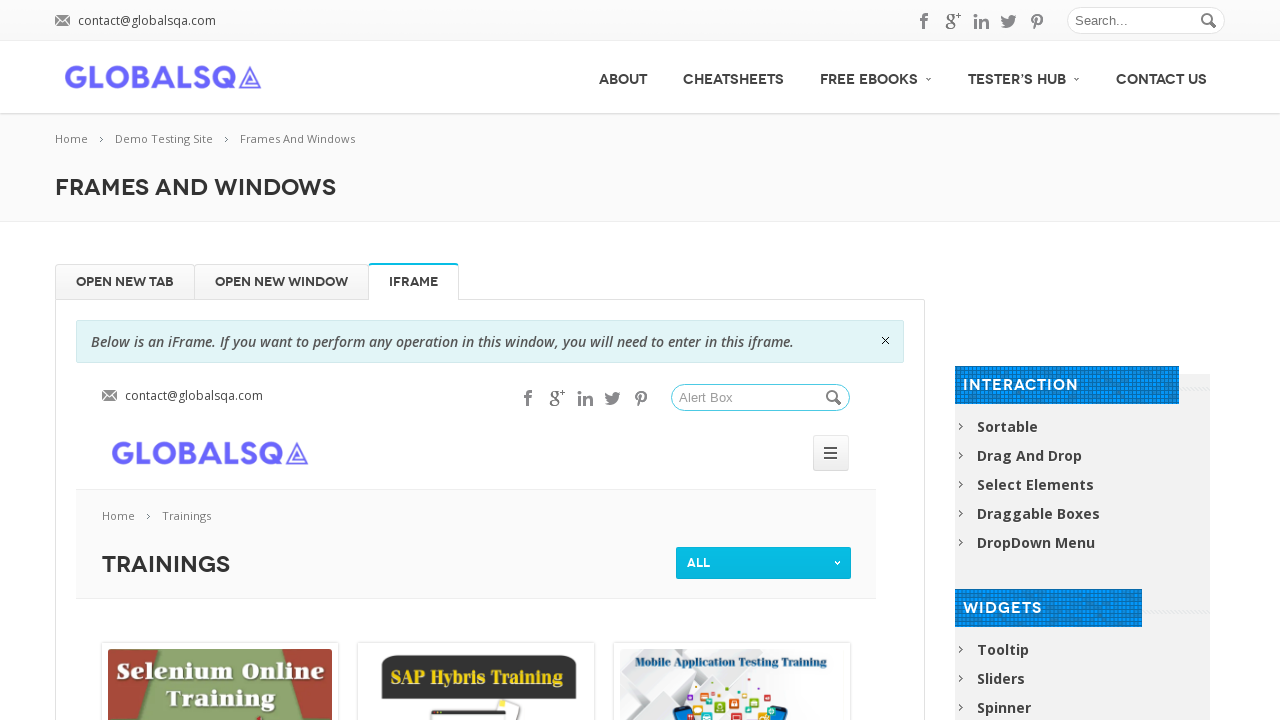

Clicked search button in iframe at (835, 398) on button.button_search
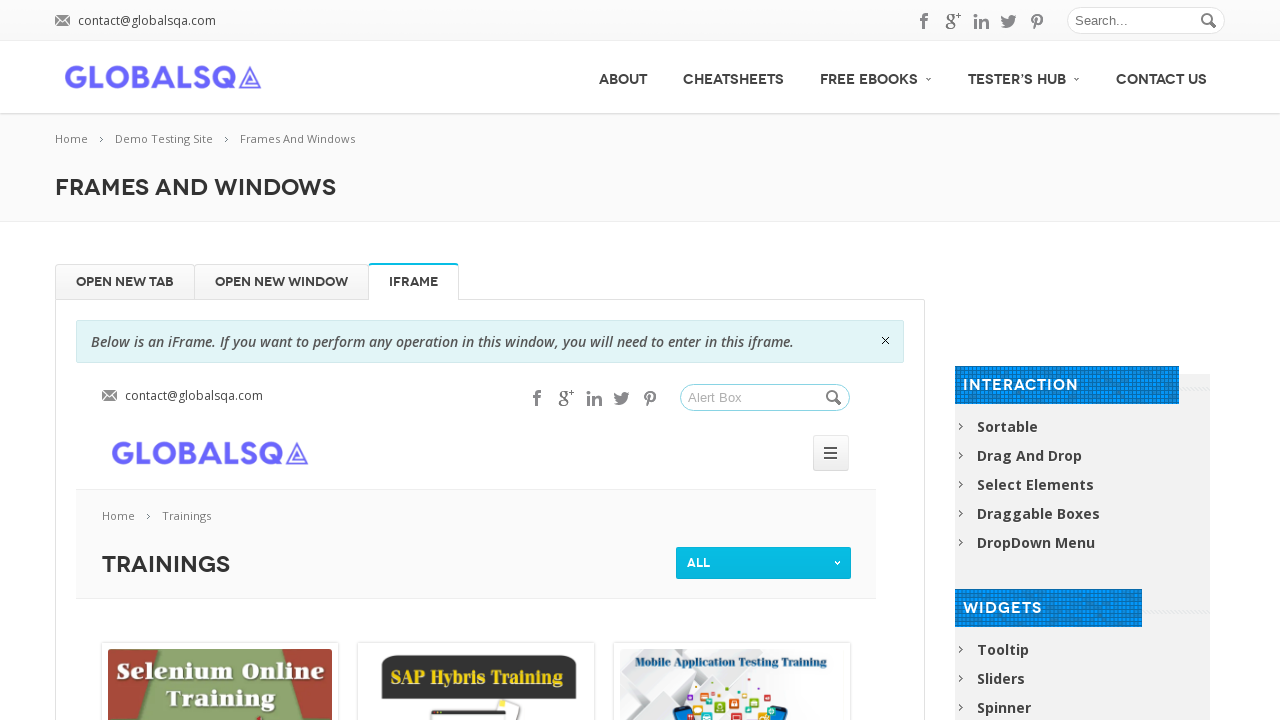

Filled search field in main frame with 'Alert Box' on input#s
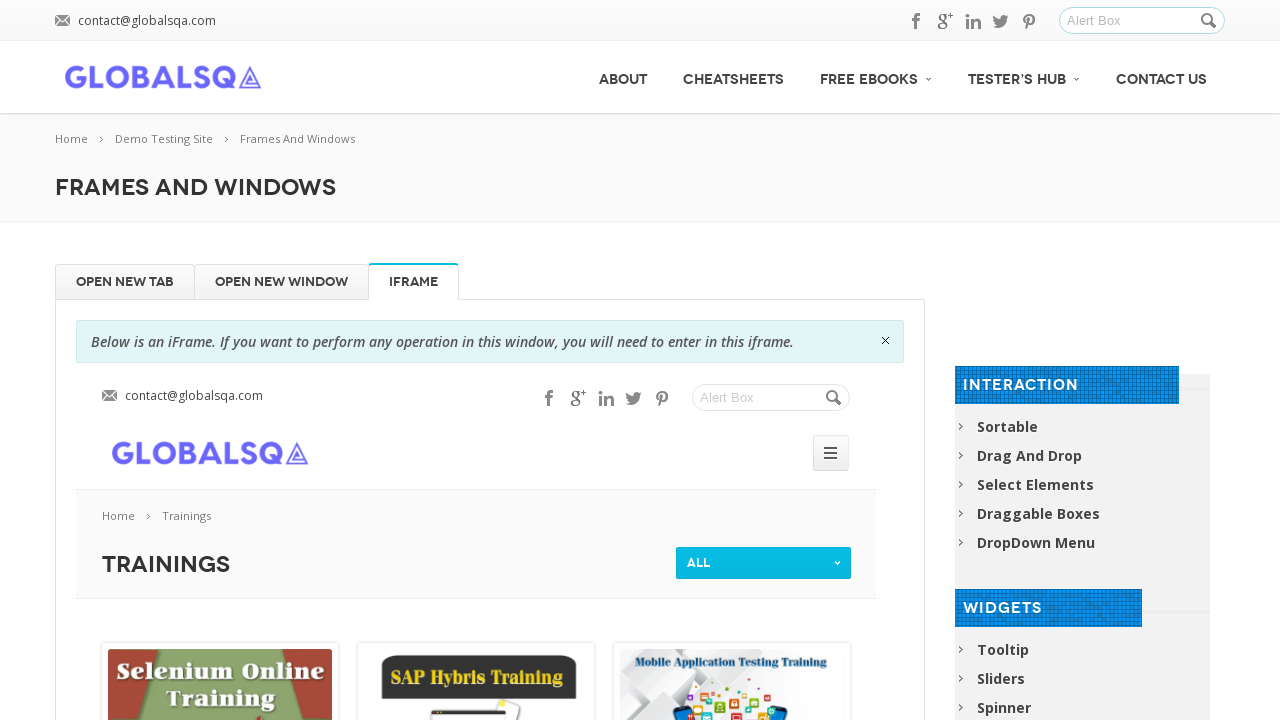

Clicked search button in main frame at (1210, 21) on button.button_search
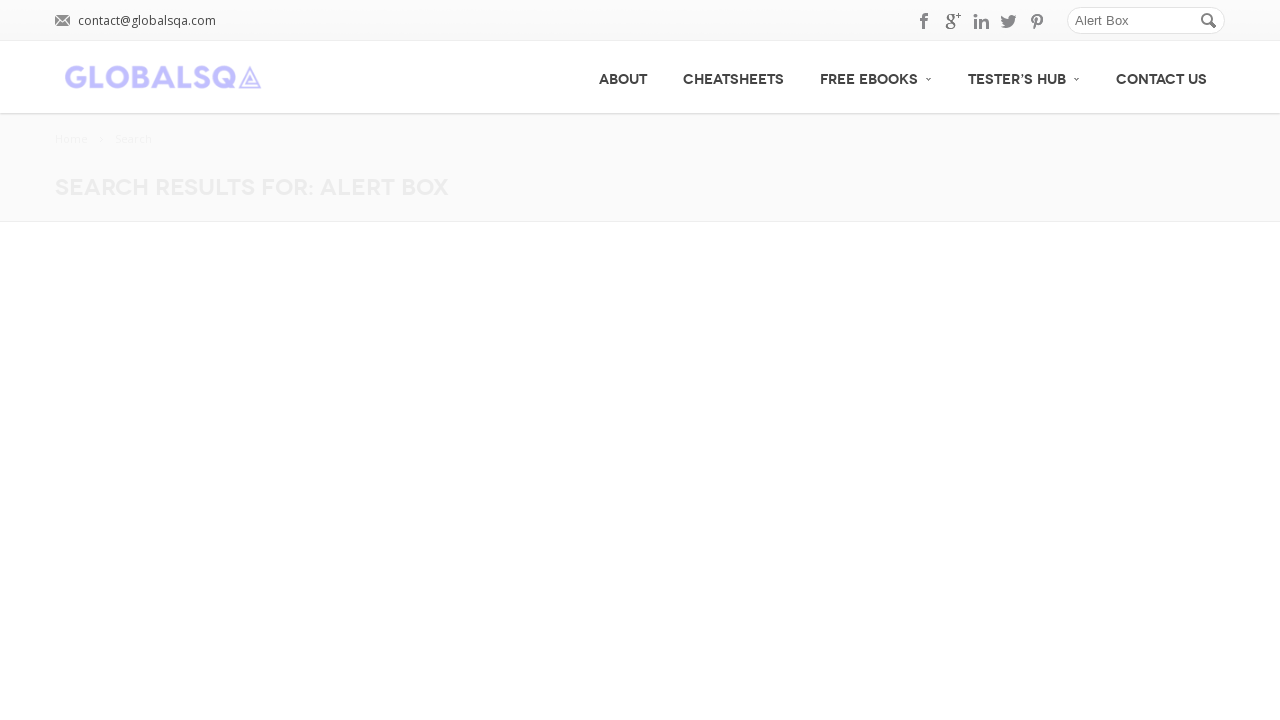

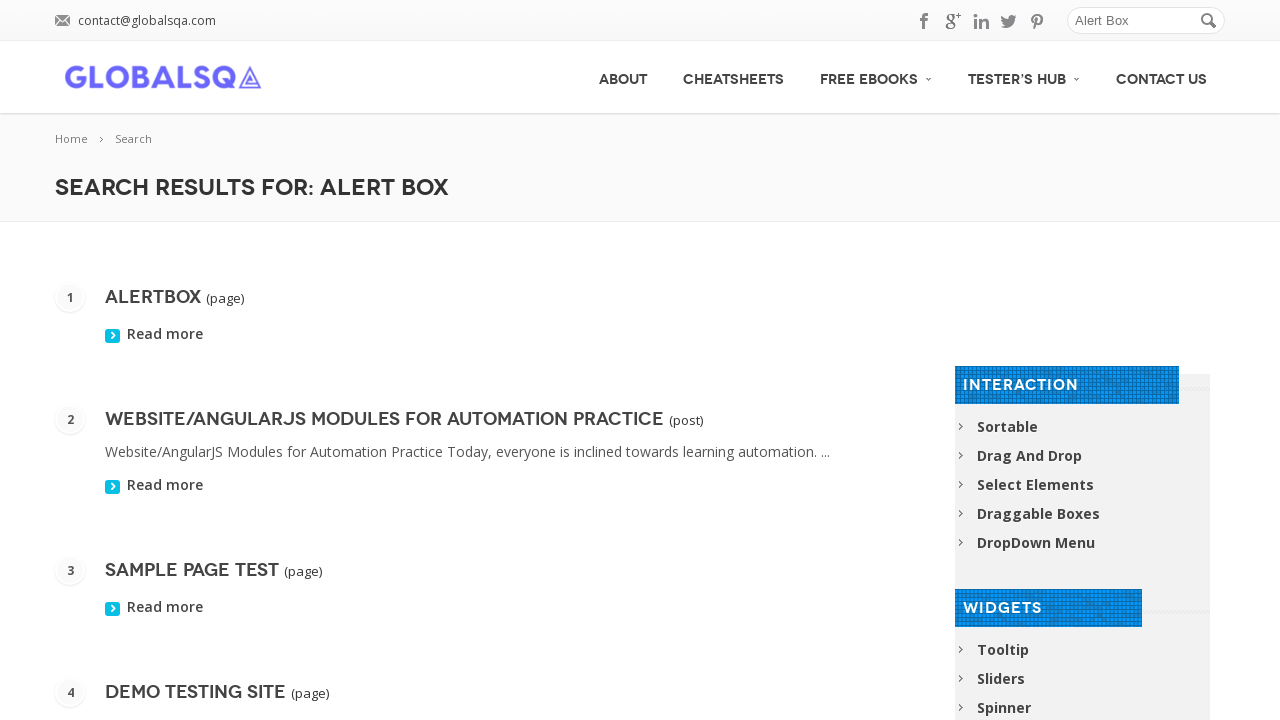